Tests mouse interaction actions including a context click (right-click) and double-click on a button element to verify these actions work correctly.

Starting URL: https://testeroprogramowania.github.io/selenium/doubleclick.html

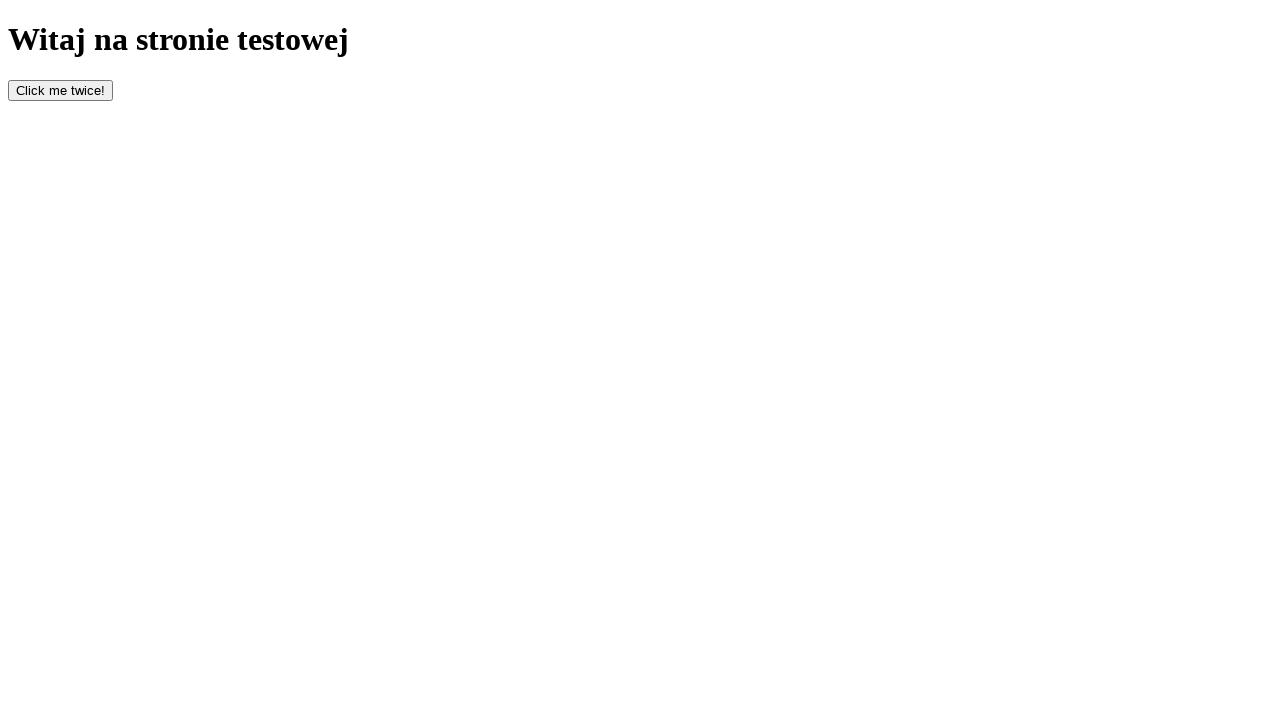

Navigated to double-click test page
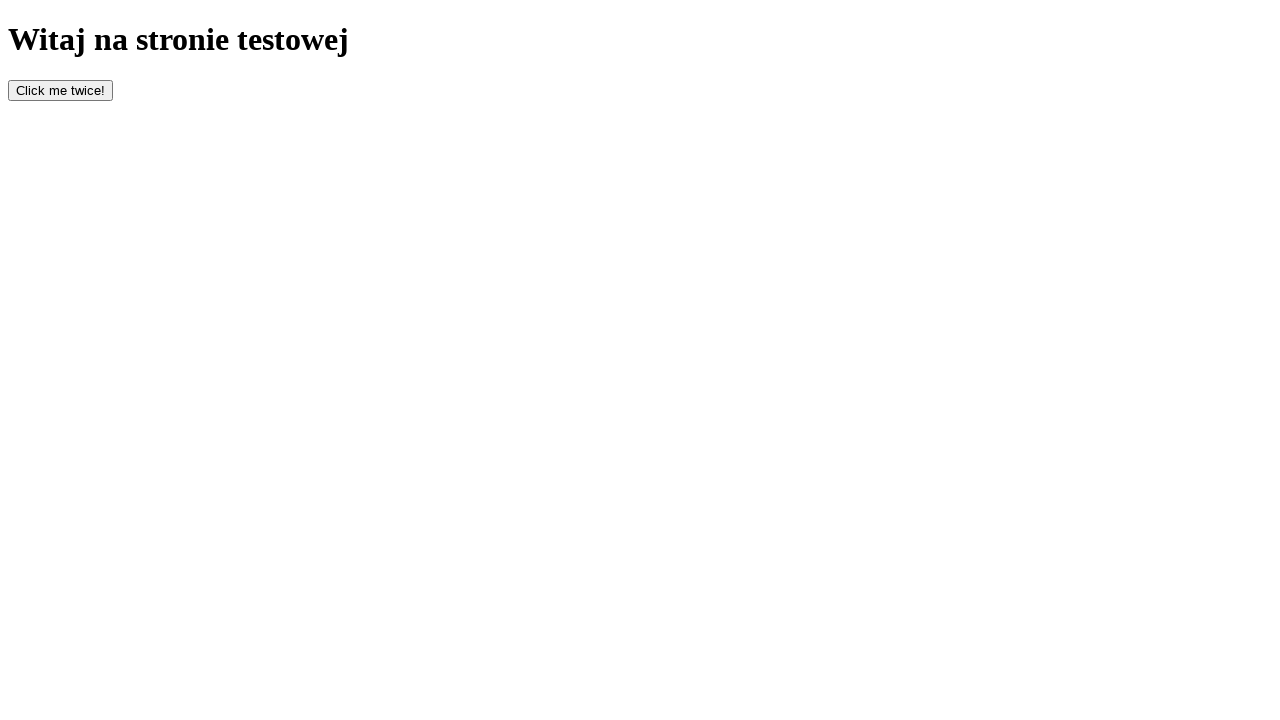

Performed right-click context menu action on page body at (640, 61) on body
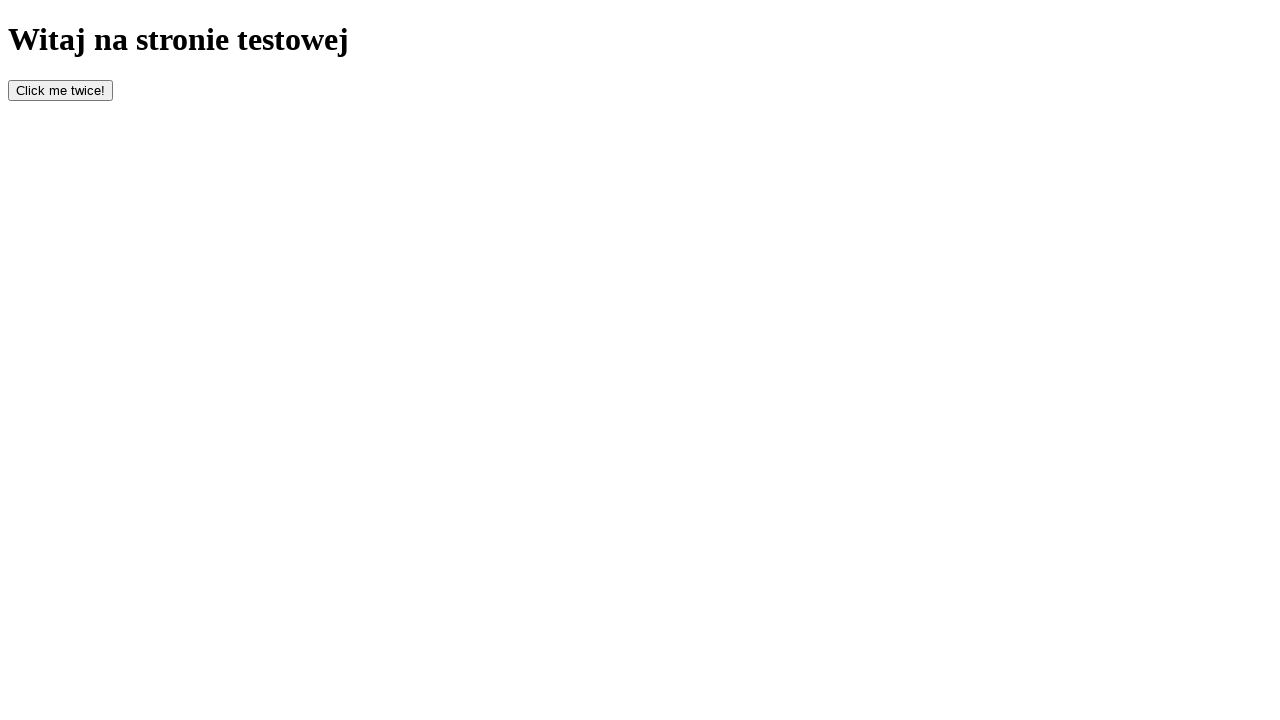

Double-clicked the button element with id 'bottom' at (60, 90) on #bottom
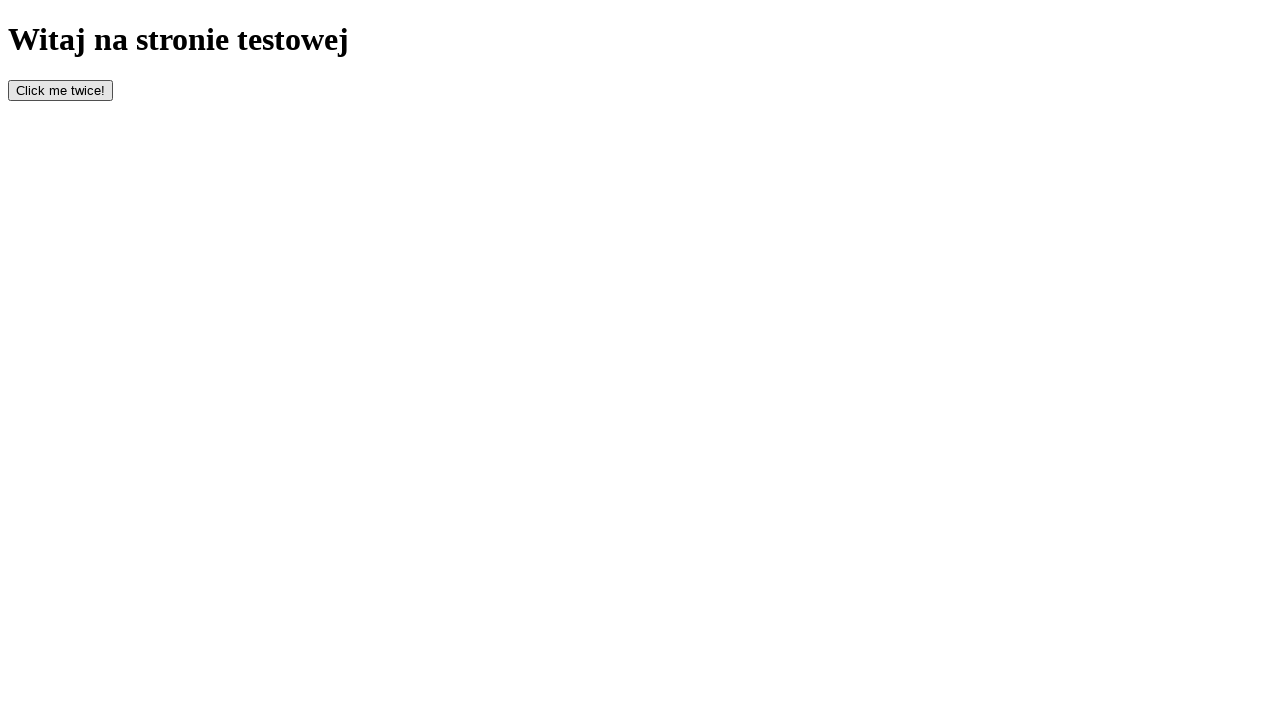

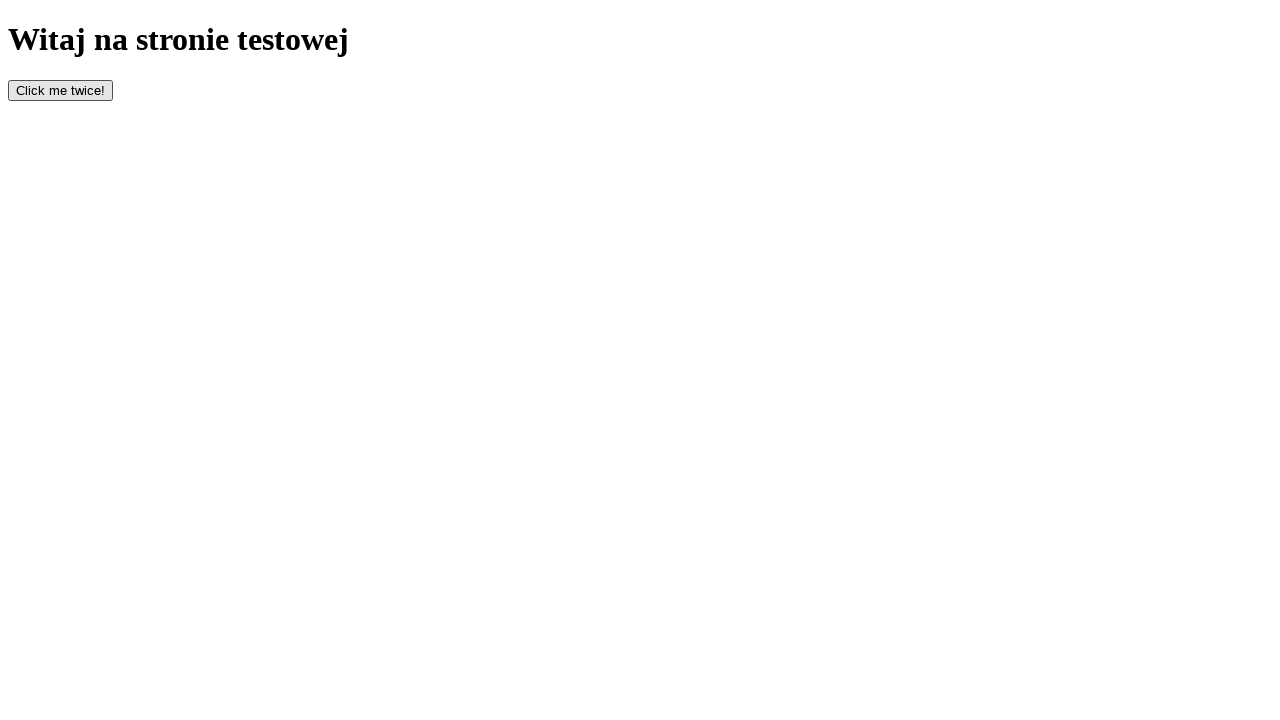